Tests subtraction operation with negative numbers and integer checkbox enabled

Starting URL: https://testsheepnz.github.io/BasicCalculator

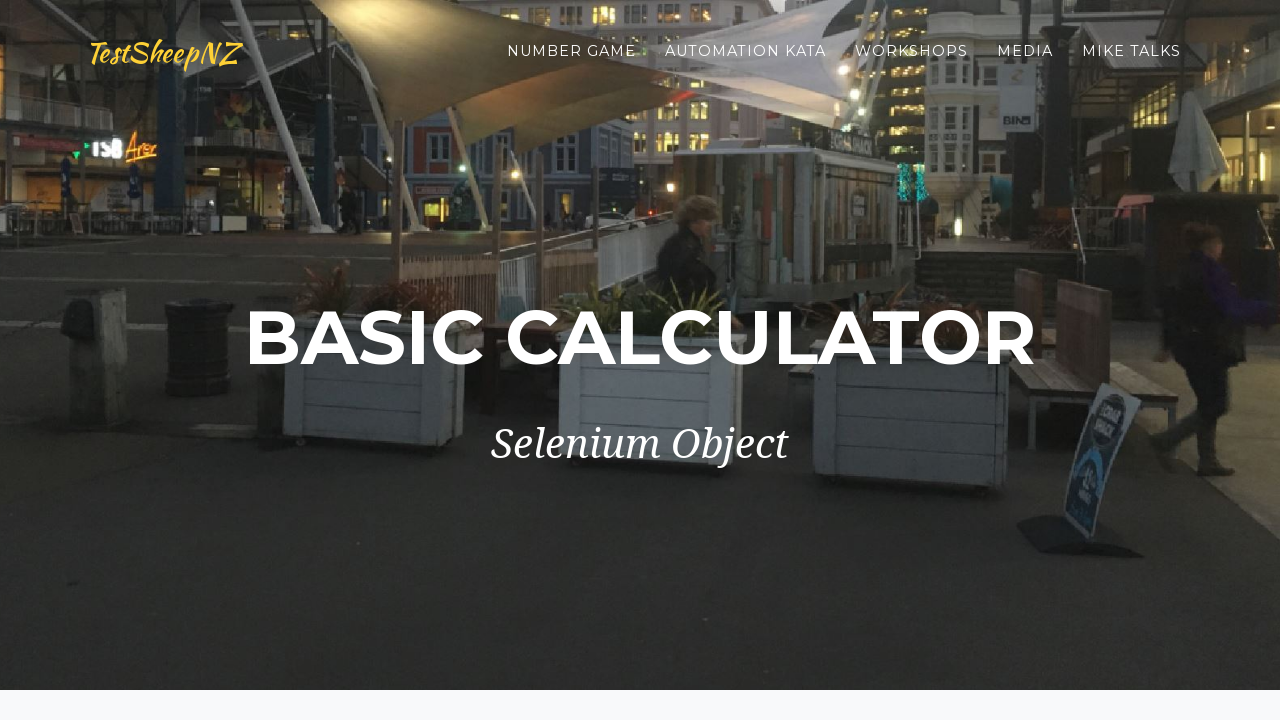

Selected build 7 from dropdown on #selectBuild
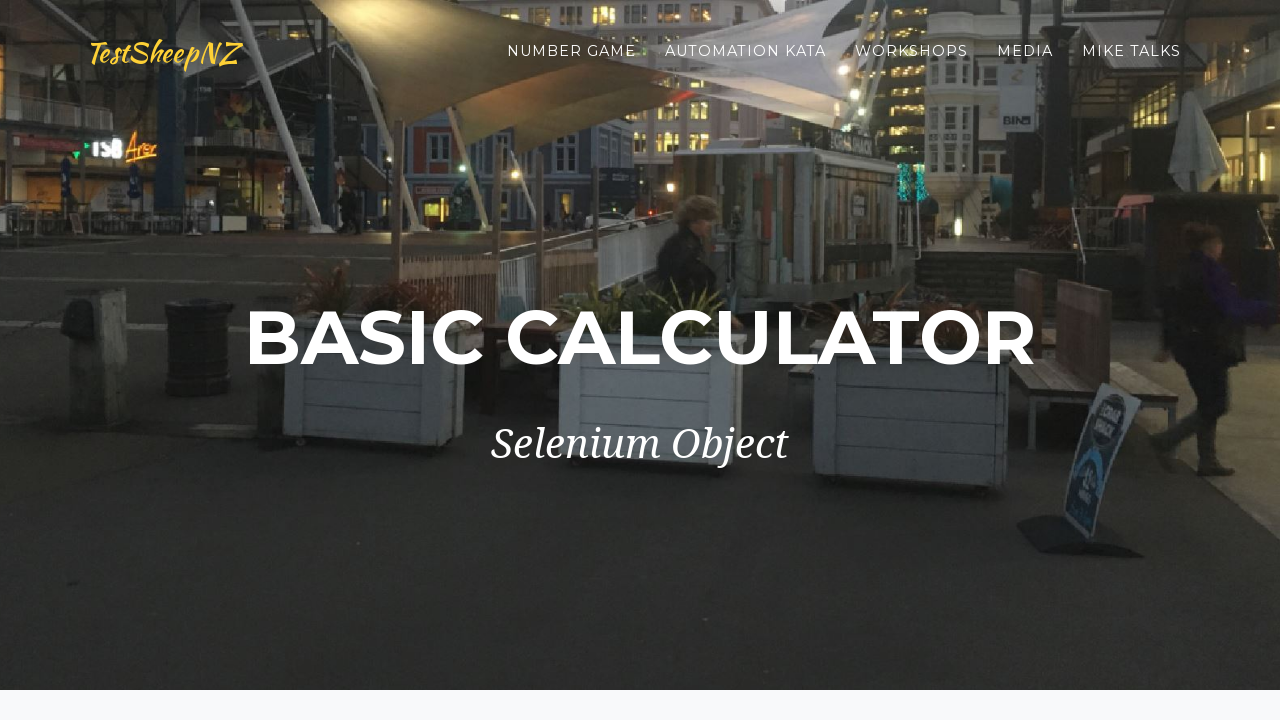

Entered first number: -2 on #number1Field
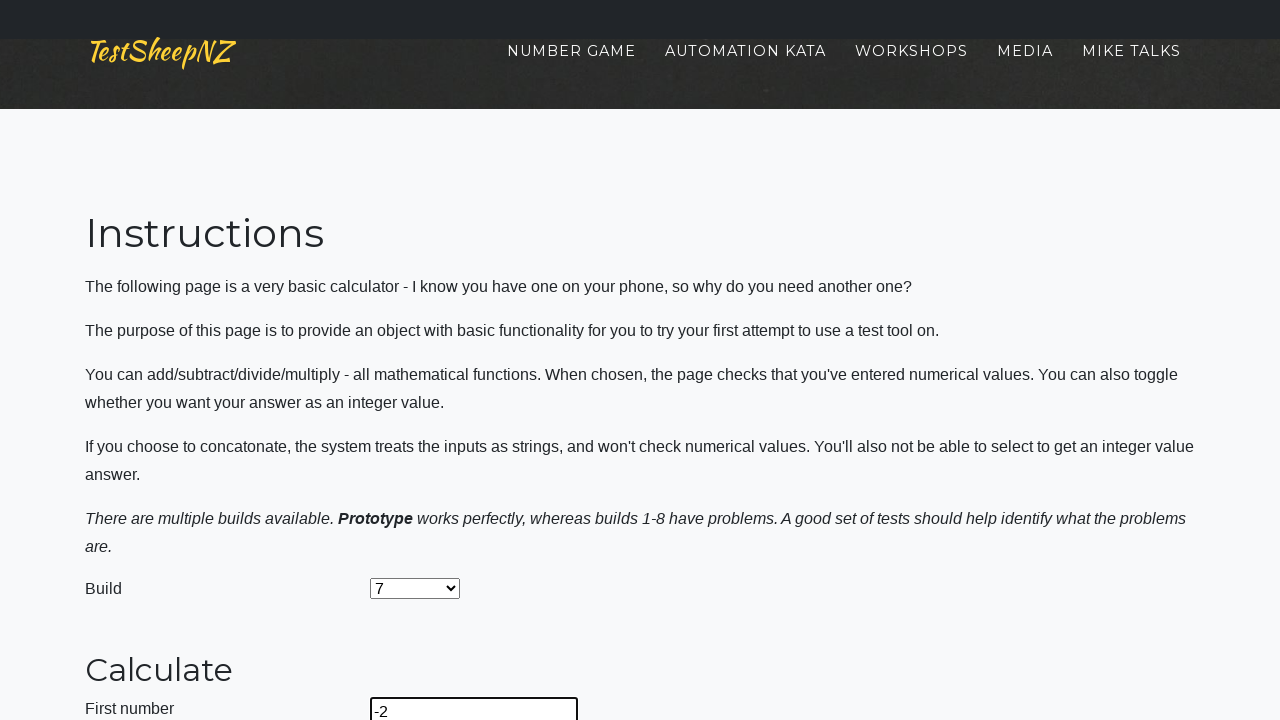

Entered second number: -1.5 on #number2Field
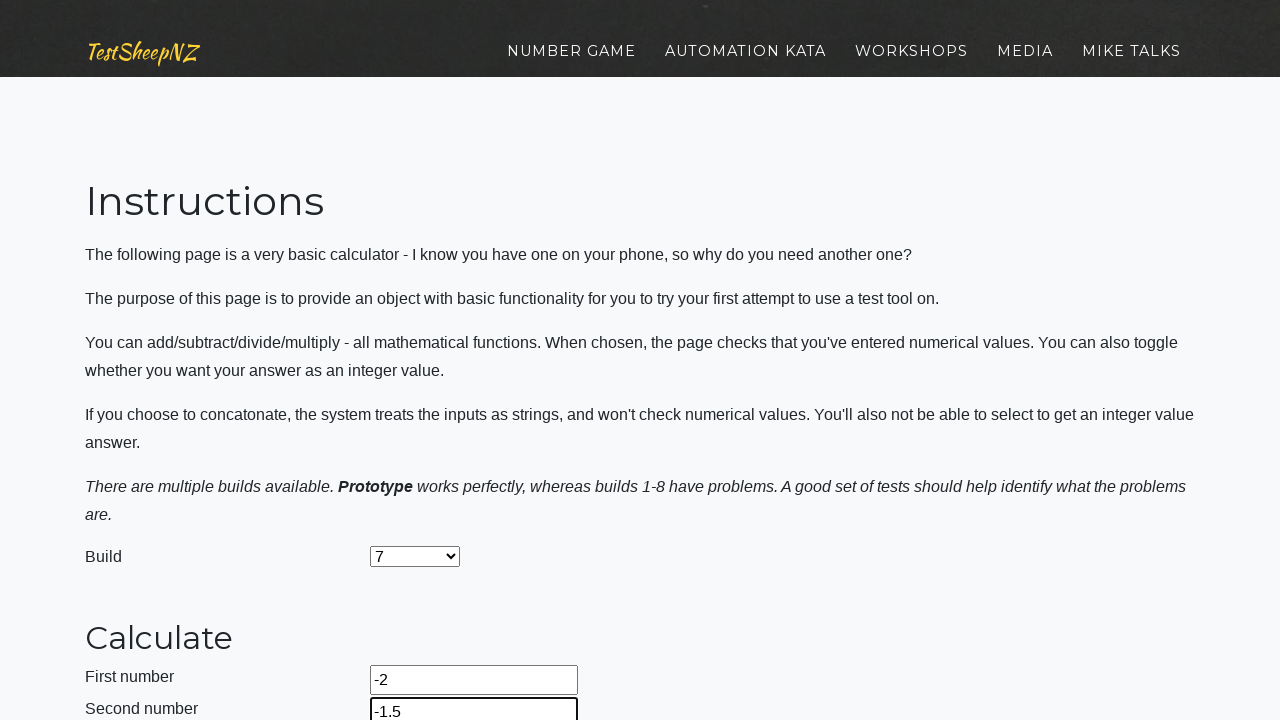

Selected subtraction operation on #selectOperationDropdown
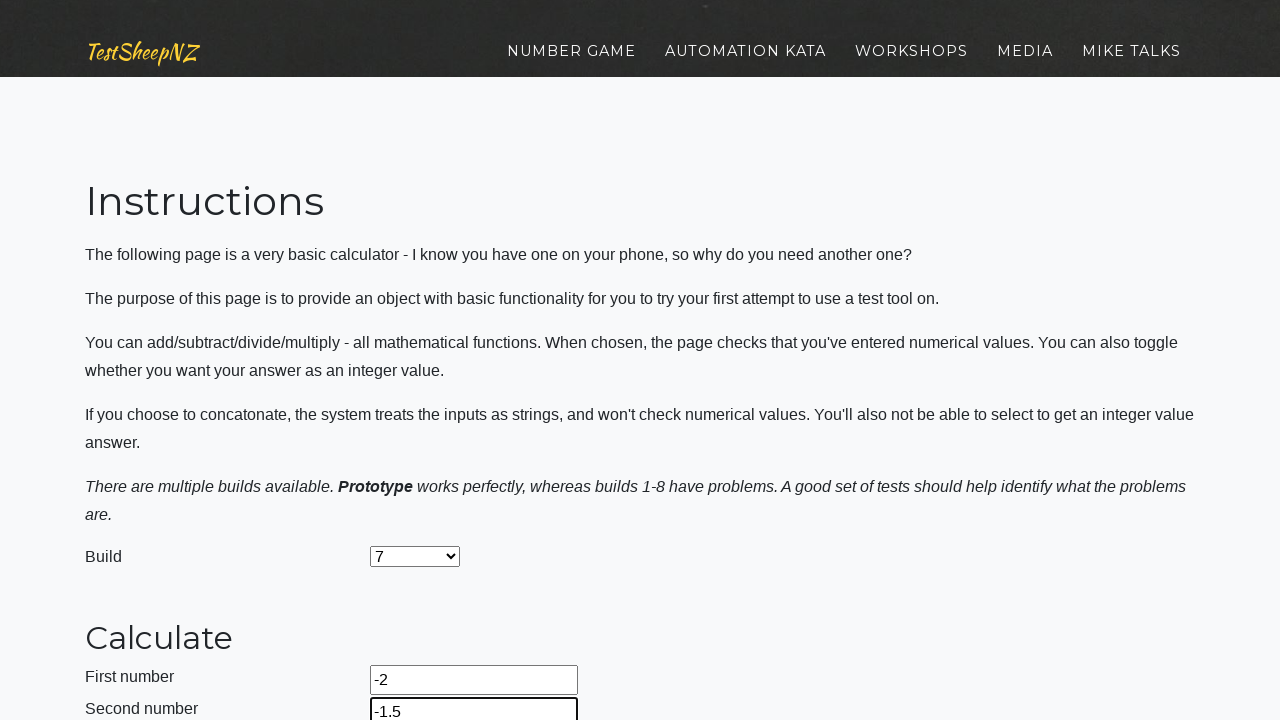

Enabled integer checkbox at (376, 428) on #integerSelect
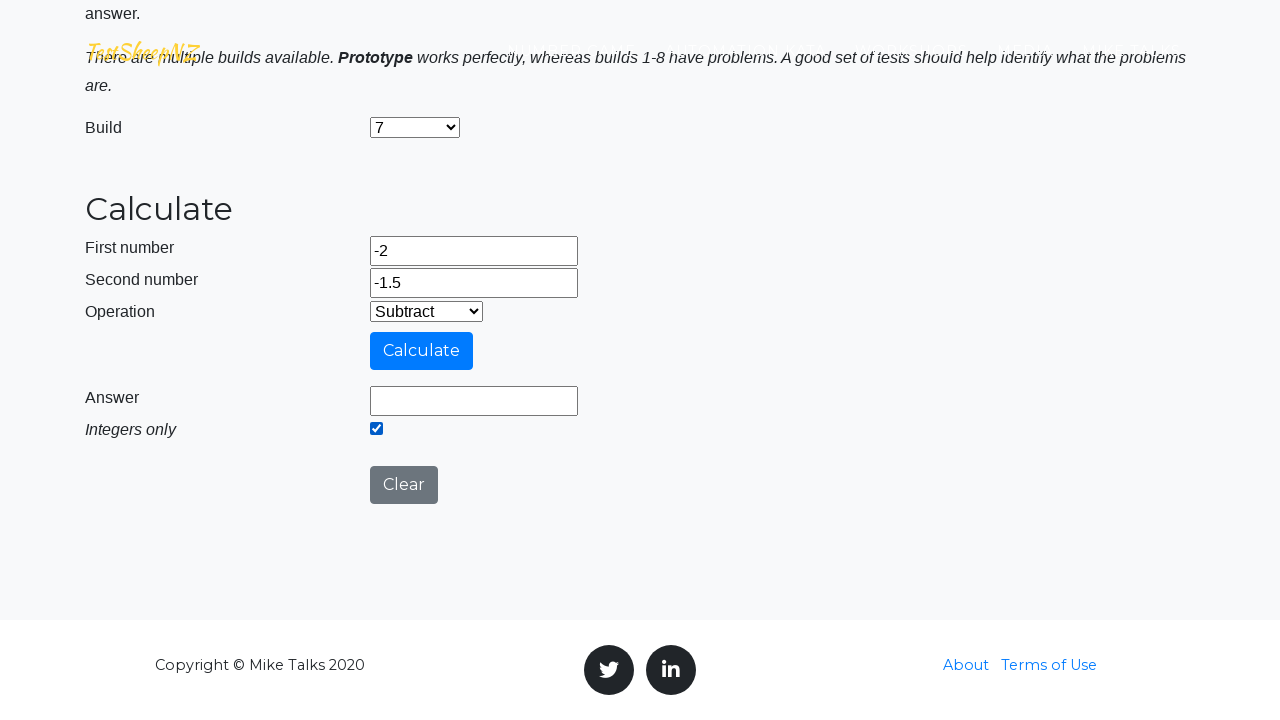

Clicked calculate button to compute subtraction result at (422, 351) on #calculateButton
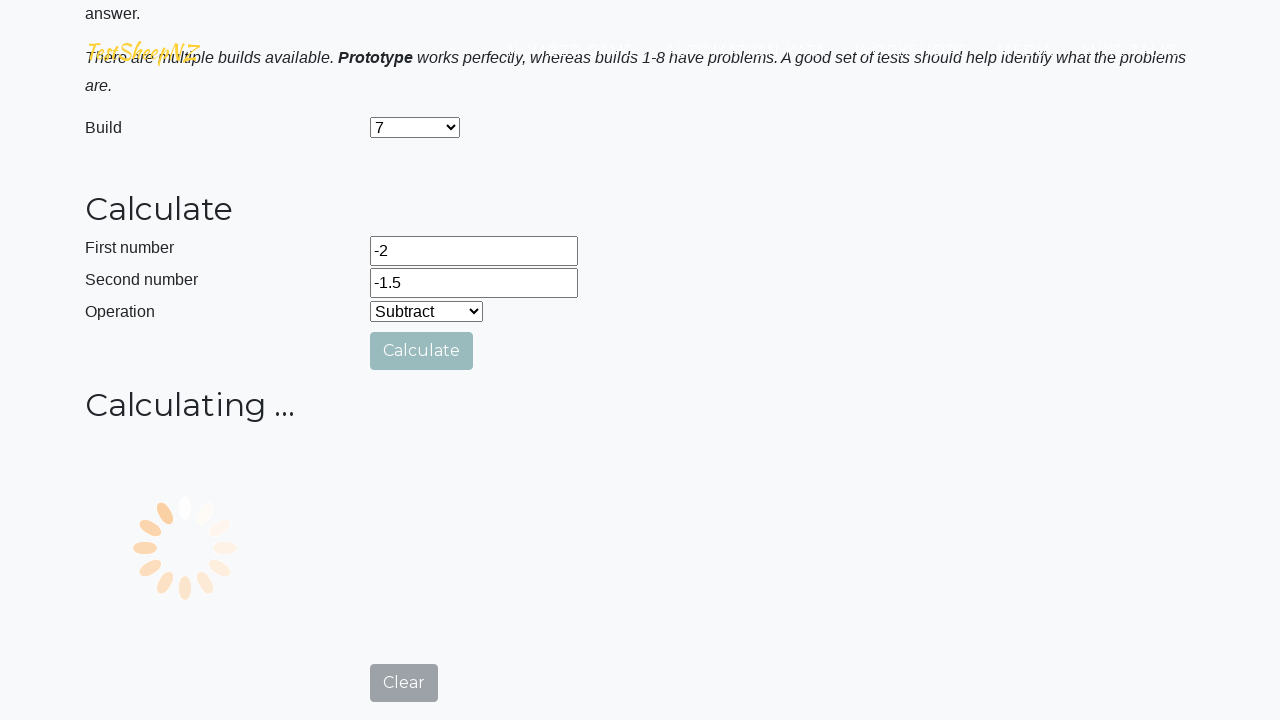

Result field appeared with calculated answer
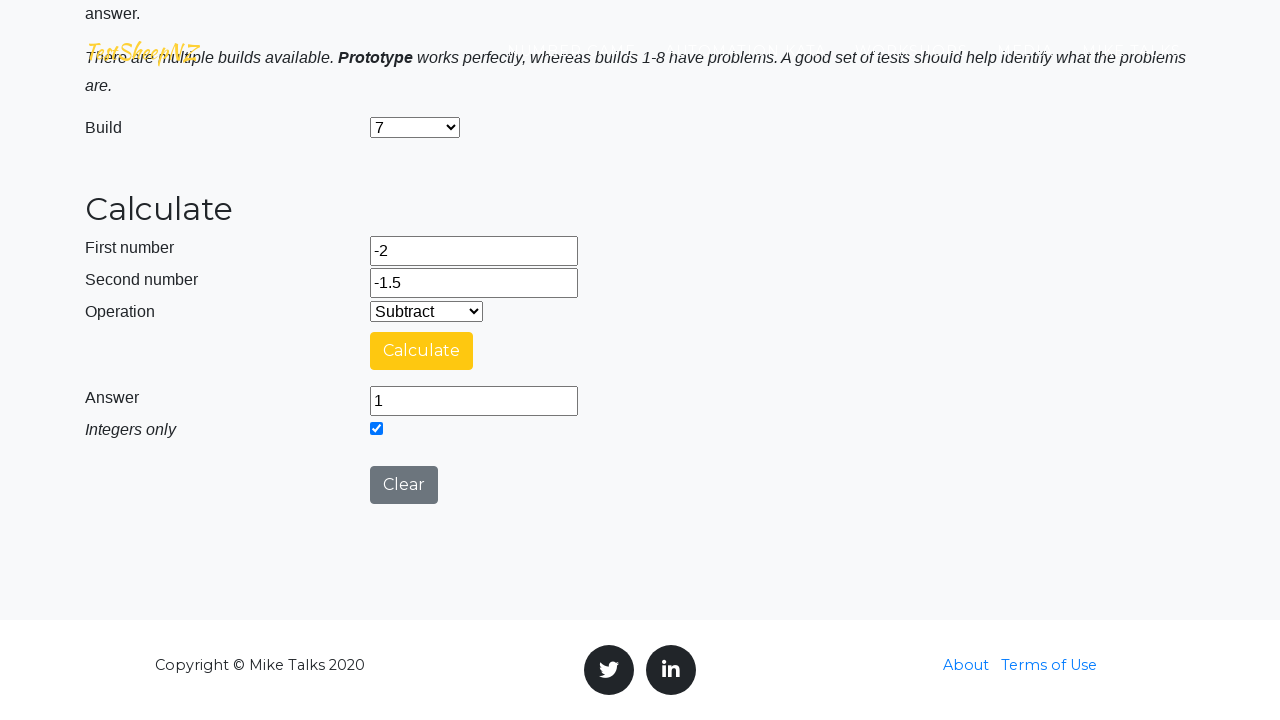

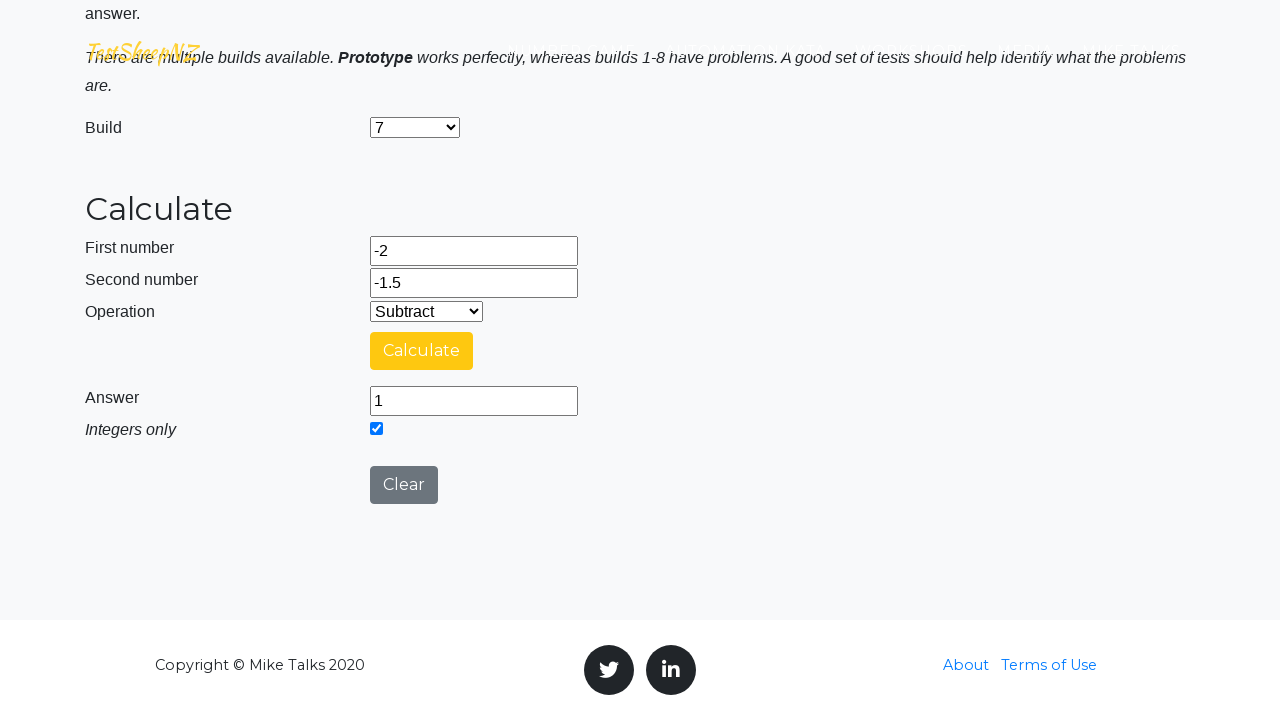